Tests checkbox functionality by clicking Option1 checkbox twice to check and uncheck it, then counts total number of checkboxes on the page

Starting URL: https://rahulshettyacademy.com/AutomationPractice/

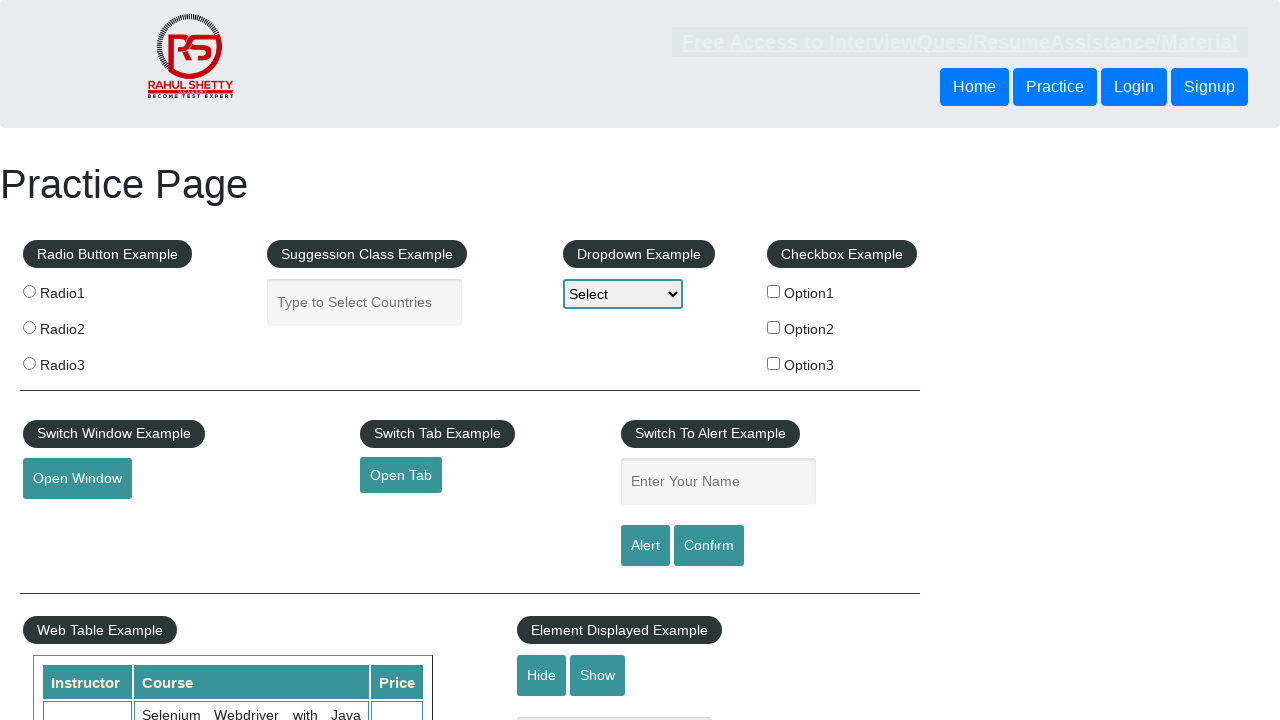

Clicked Option1 checkbox to check it at (774, 291) on input[id*='Option1']
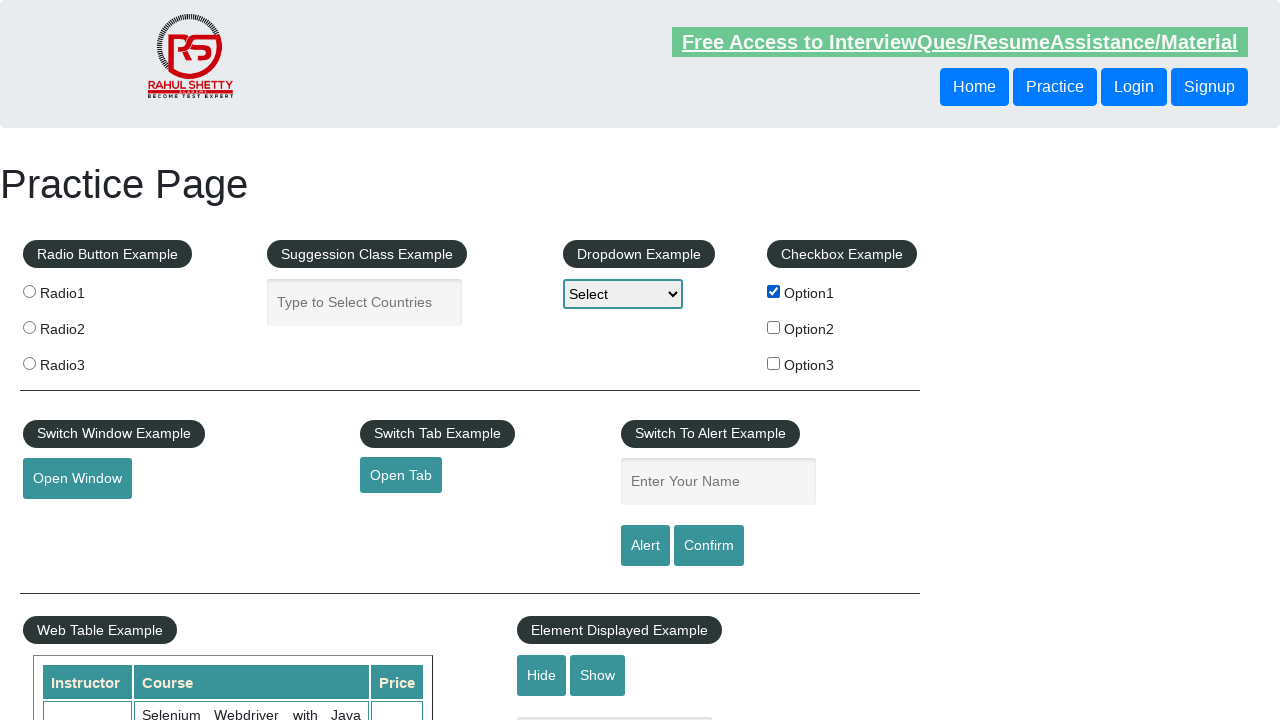

Clicked Option1 checkbox again to uncheck it at (774, 291) on input[id*='Option1']
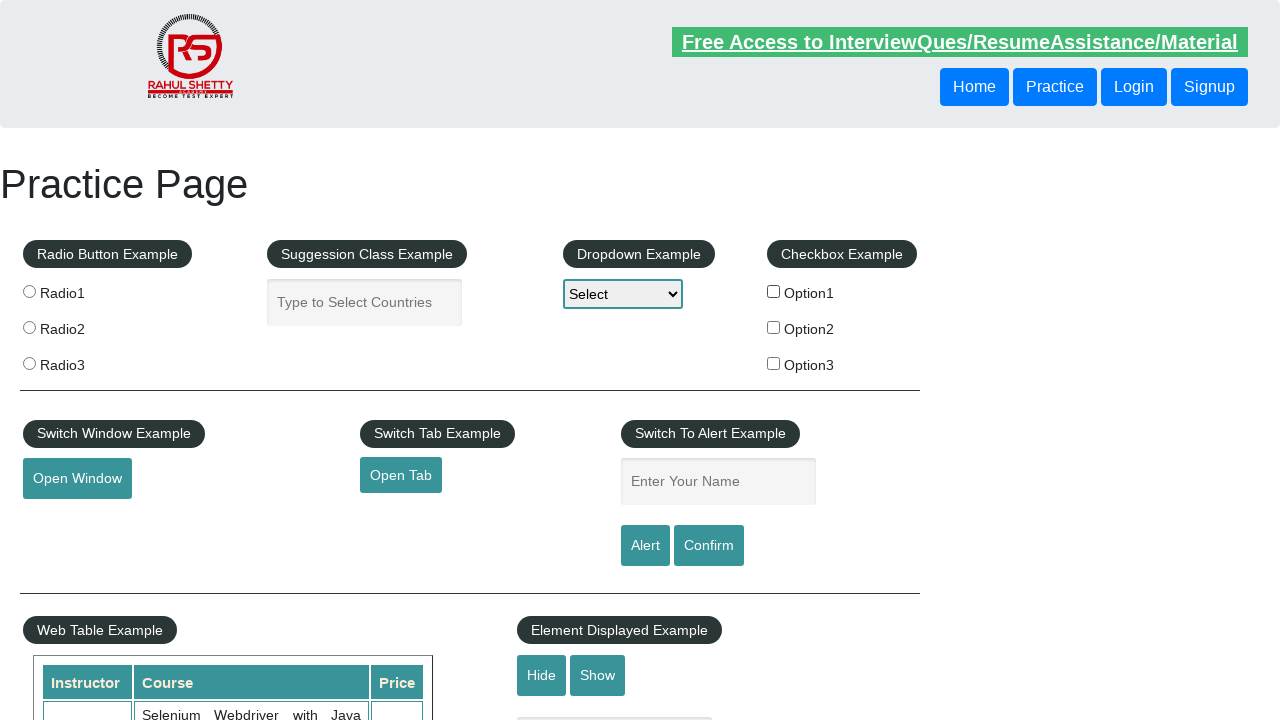

Waited for checkboxes to load on the page
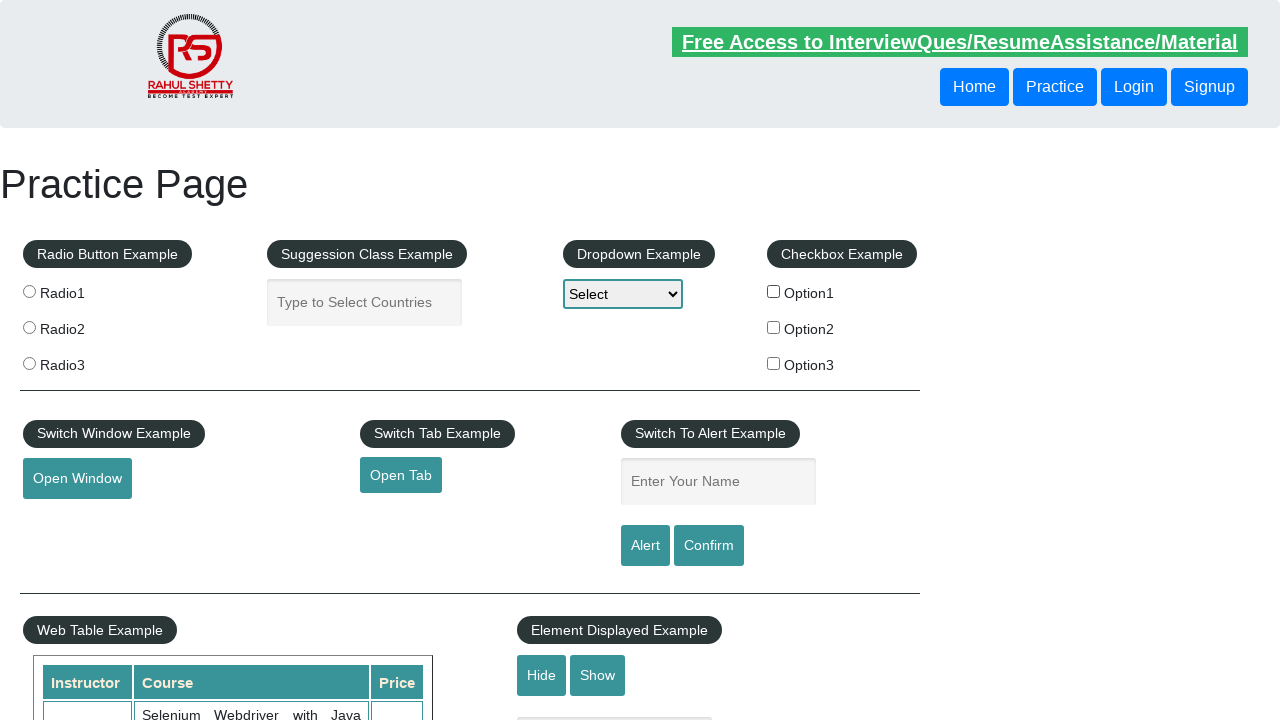

Located all checkboxes on the page - found 3 total checkboxes
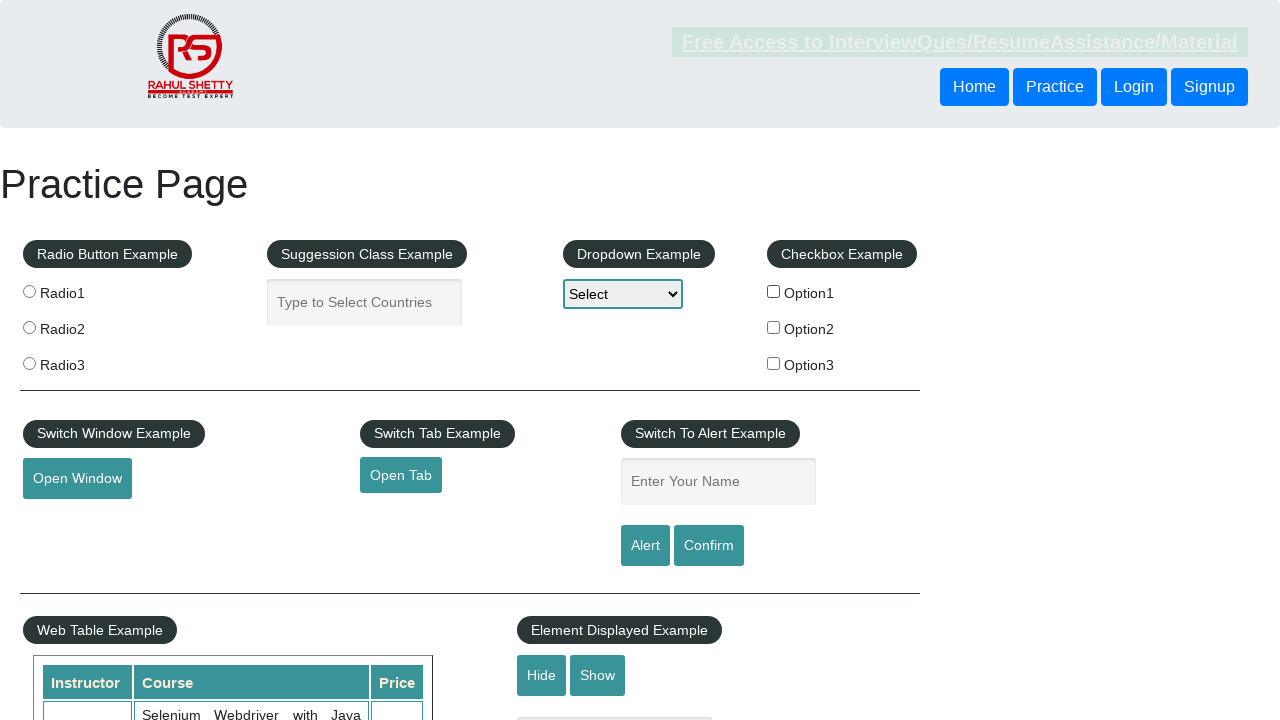

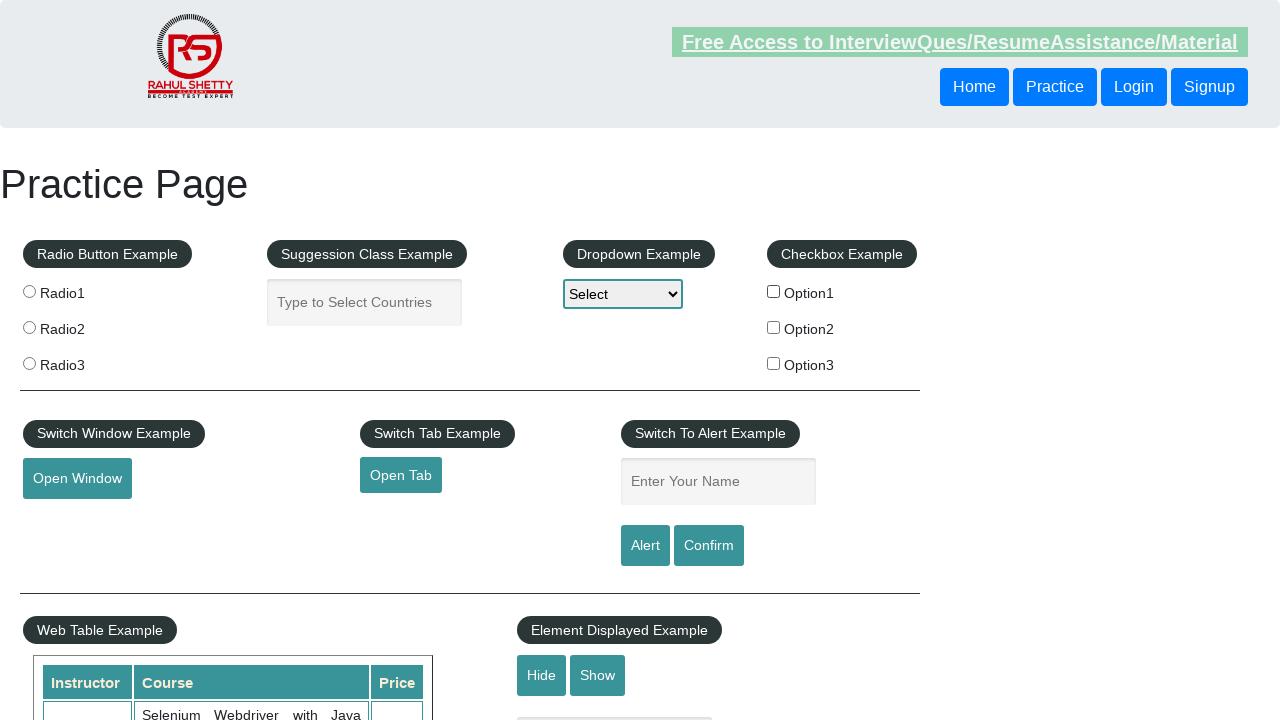